Tests bank manager functionality by clicking the manager button and adding a new customer with name, last name, and zip code

Starting URL: https://www.globalsqa.com/angularJs-protractor/BankingProject/#/login

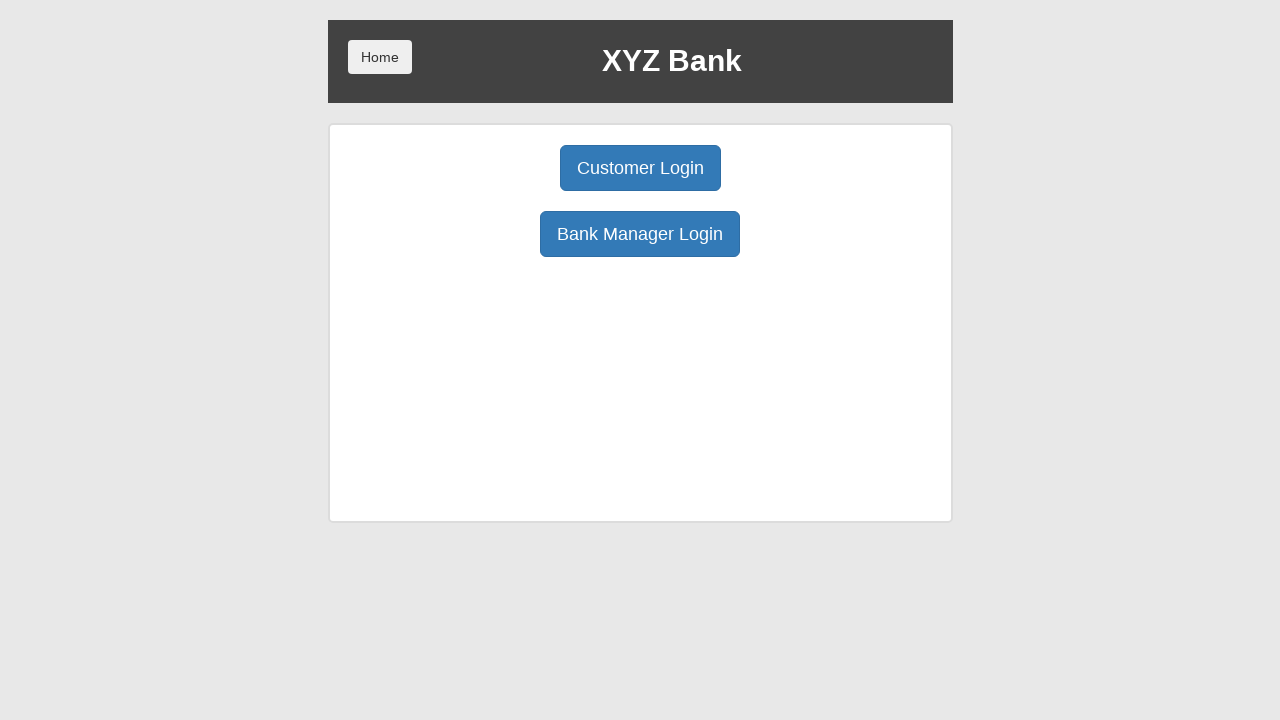

Clicked Bank Manager Login button at (640, 234) on button:has-text('Bank Manager Login')
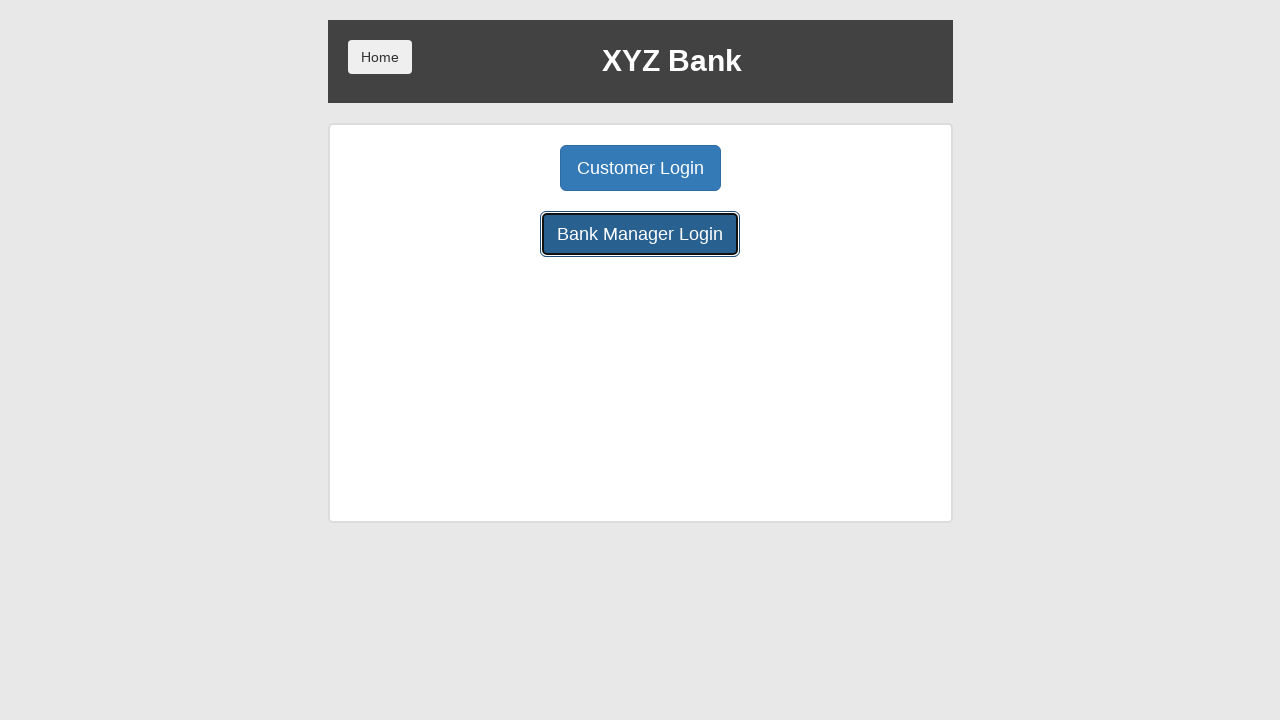

Clicked Add Customer tab at (502, 168) on button[ng-class='btnClass1']
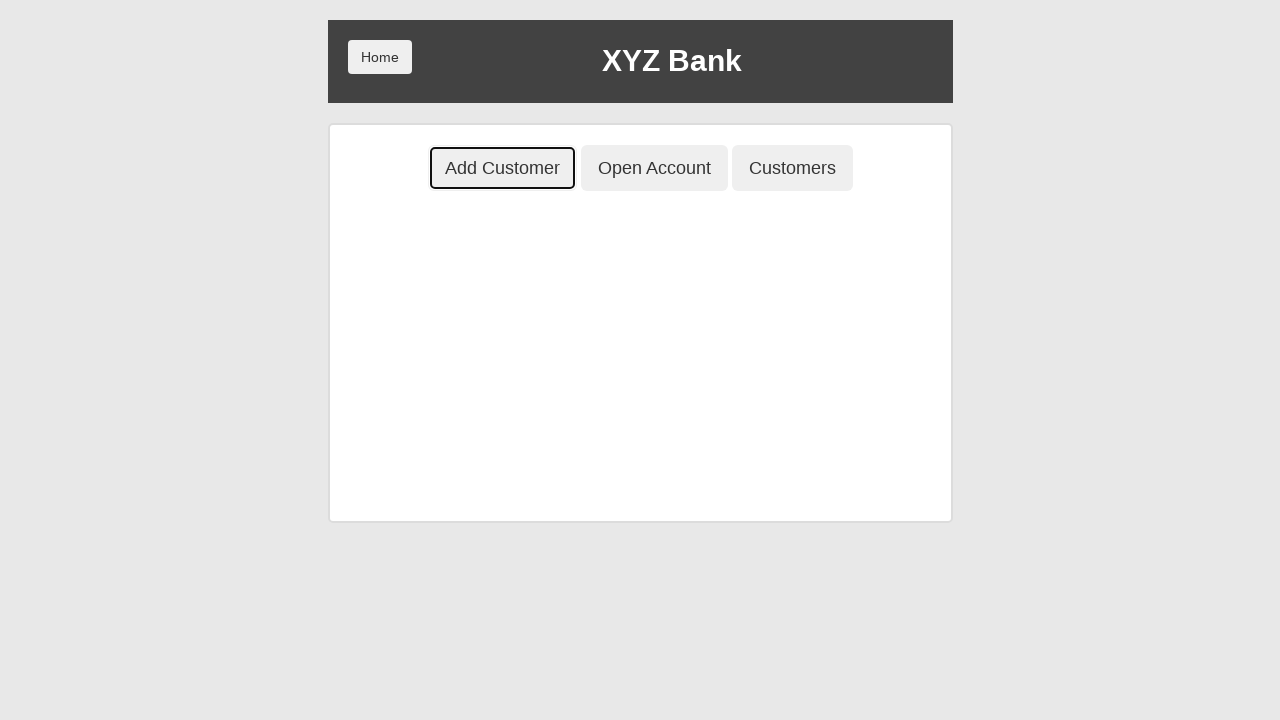

Filled First Name field with 'John' on input[placeholder='First Name']
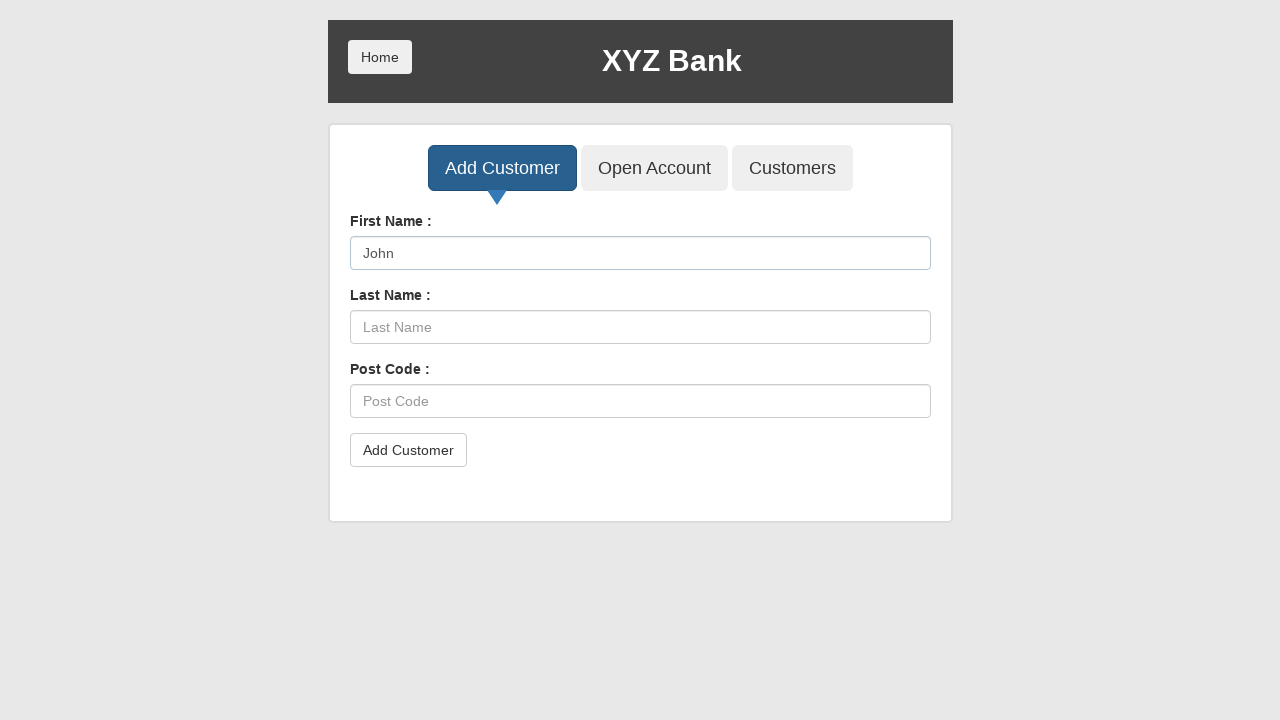

Filled Last Name field with 'Smith' on input[placeholder='Last Name']
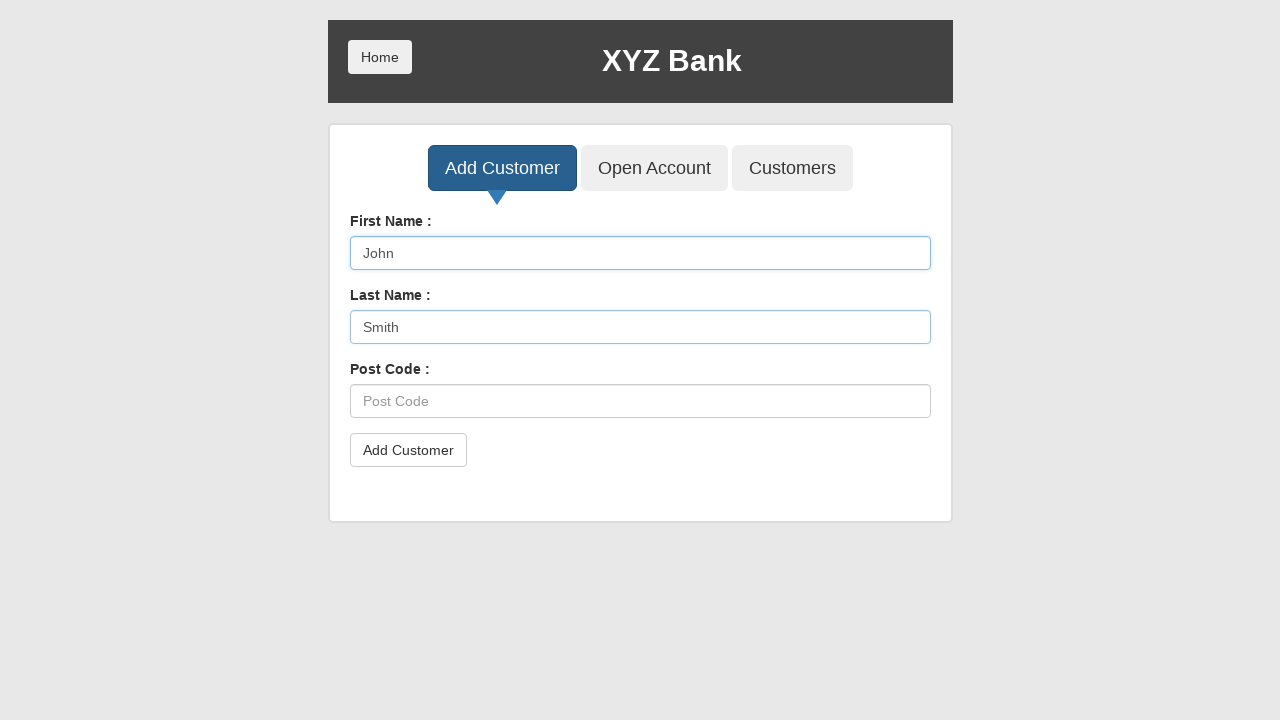

Filled Post Code field with '10001' on input[placeholder='Post Code']
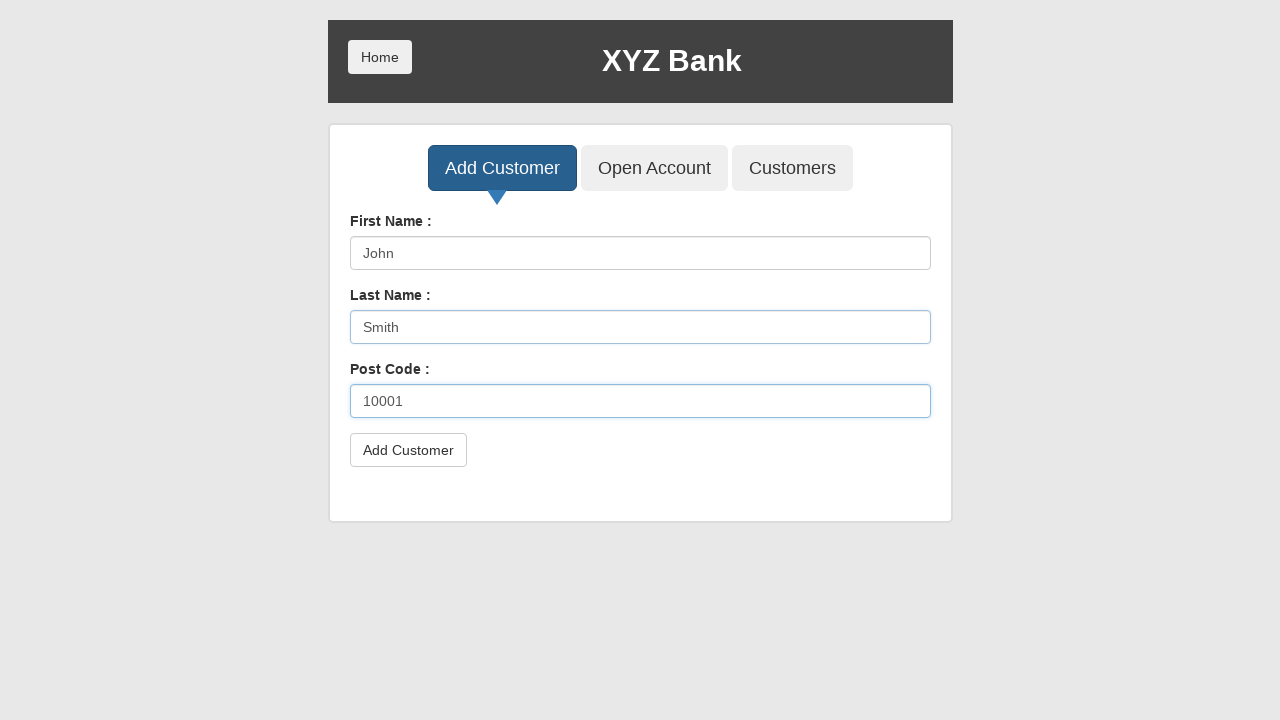

Clicked submit button to add customer at (408, 450) on button[type='submit']
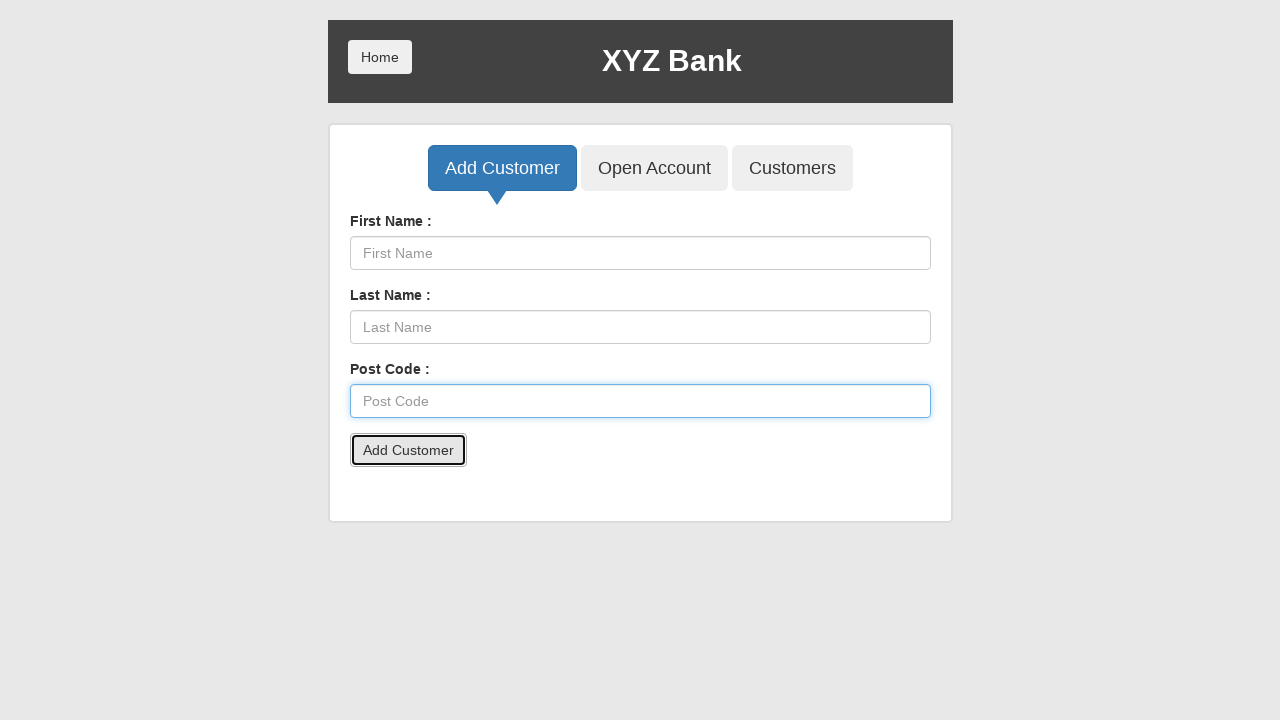

Set up alert dialog handler to accept dialogs
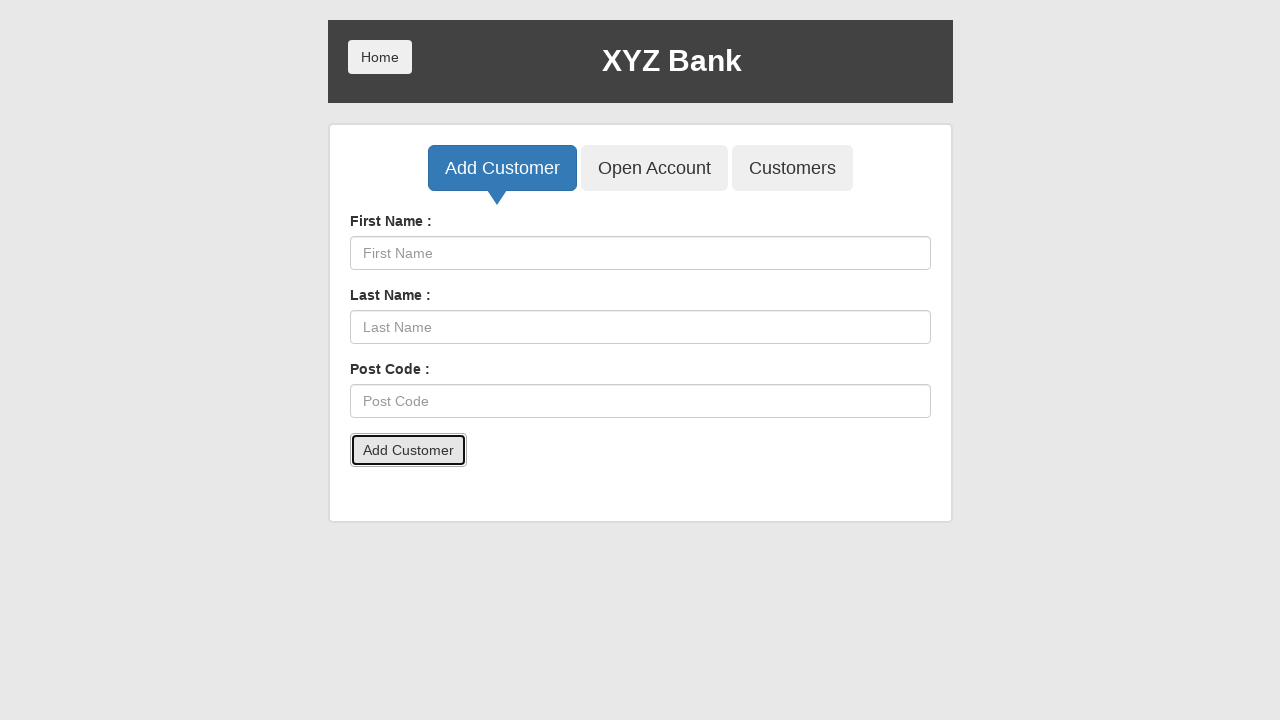

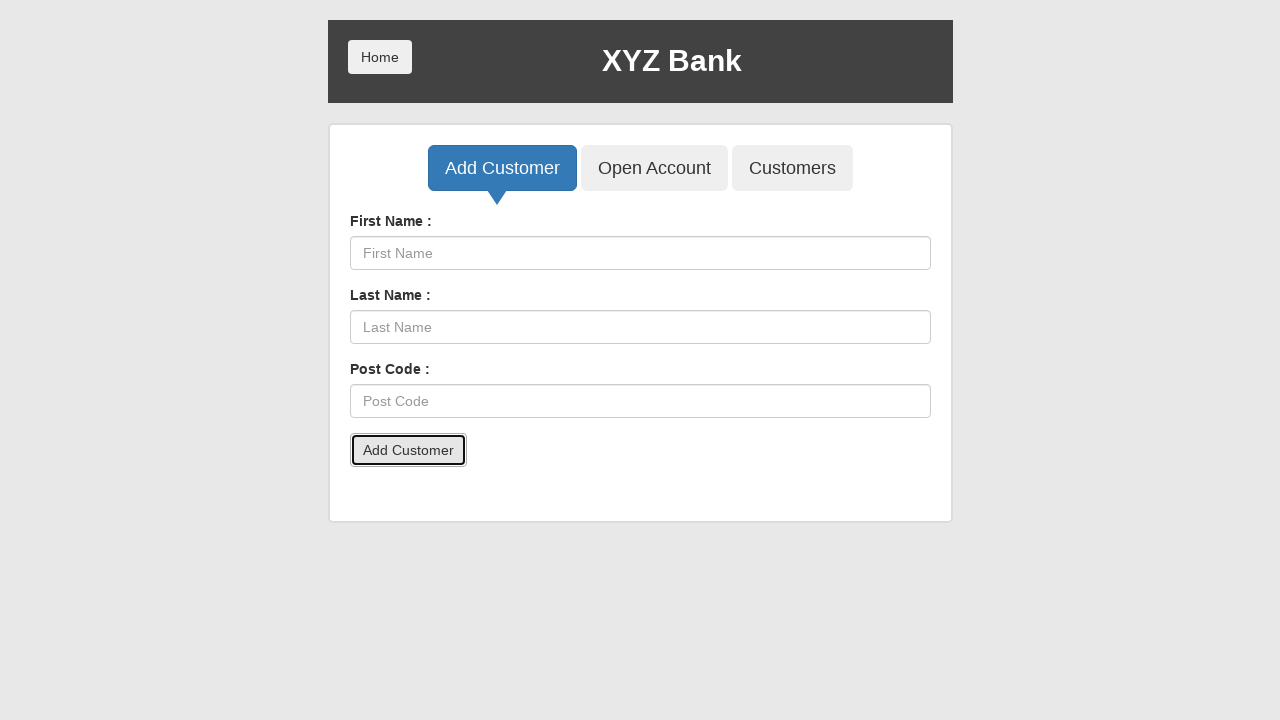